Tests scrolling functionality on an infinite scroll page by scrolling down multiple times and then clicking on the GitHub fork image.

Starting URL: http://the-internet.herokuapp.com/infinite_scroll

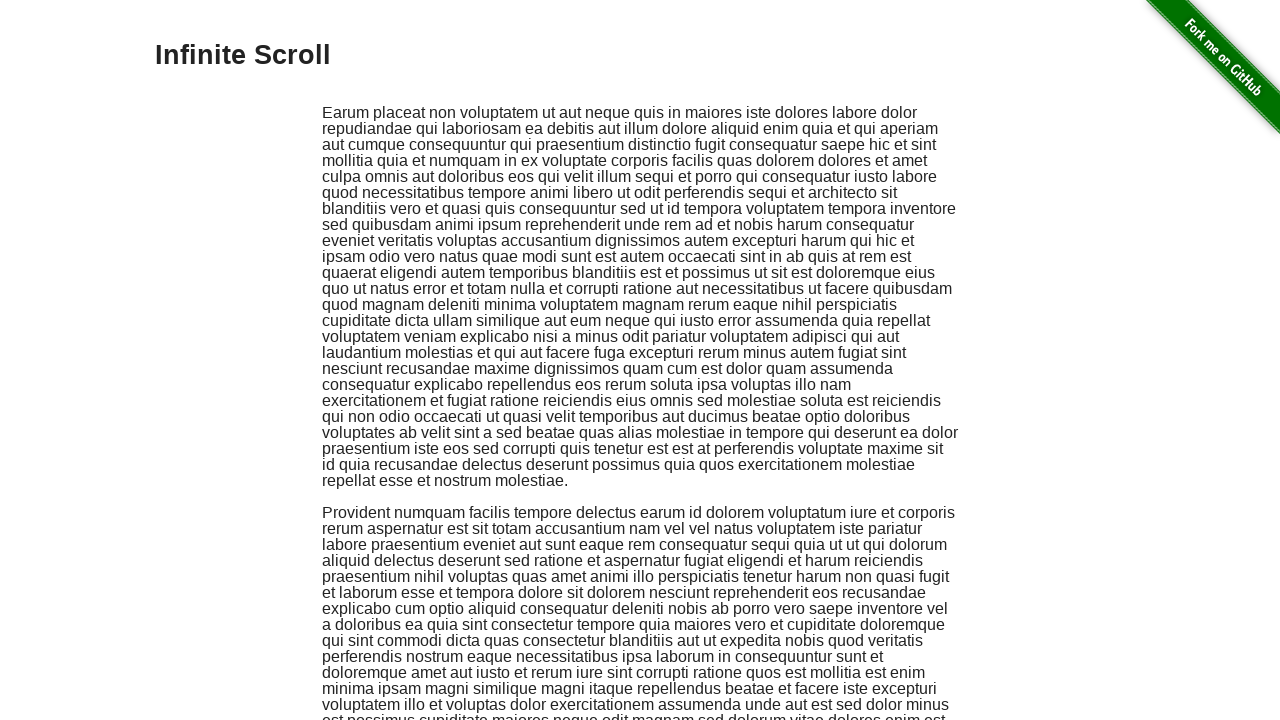

Waited for page to load with domcontentloaded state
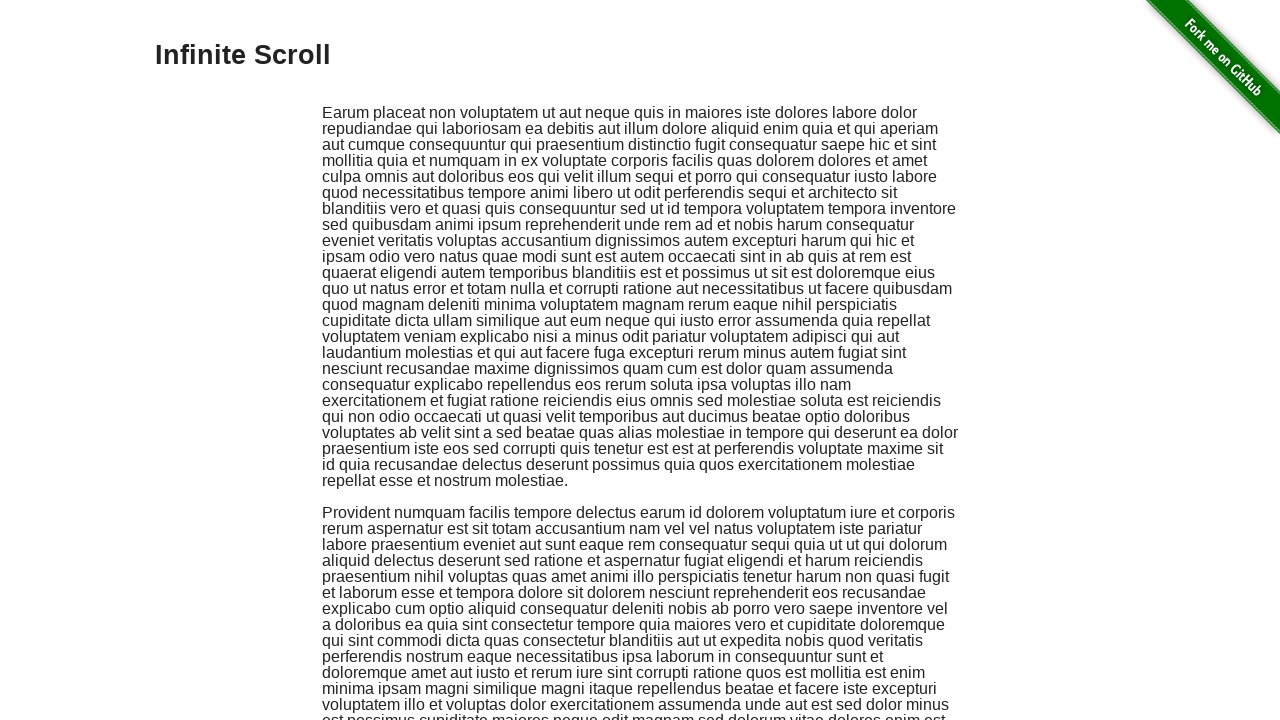

Scrolled down 300 pixels
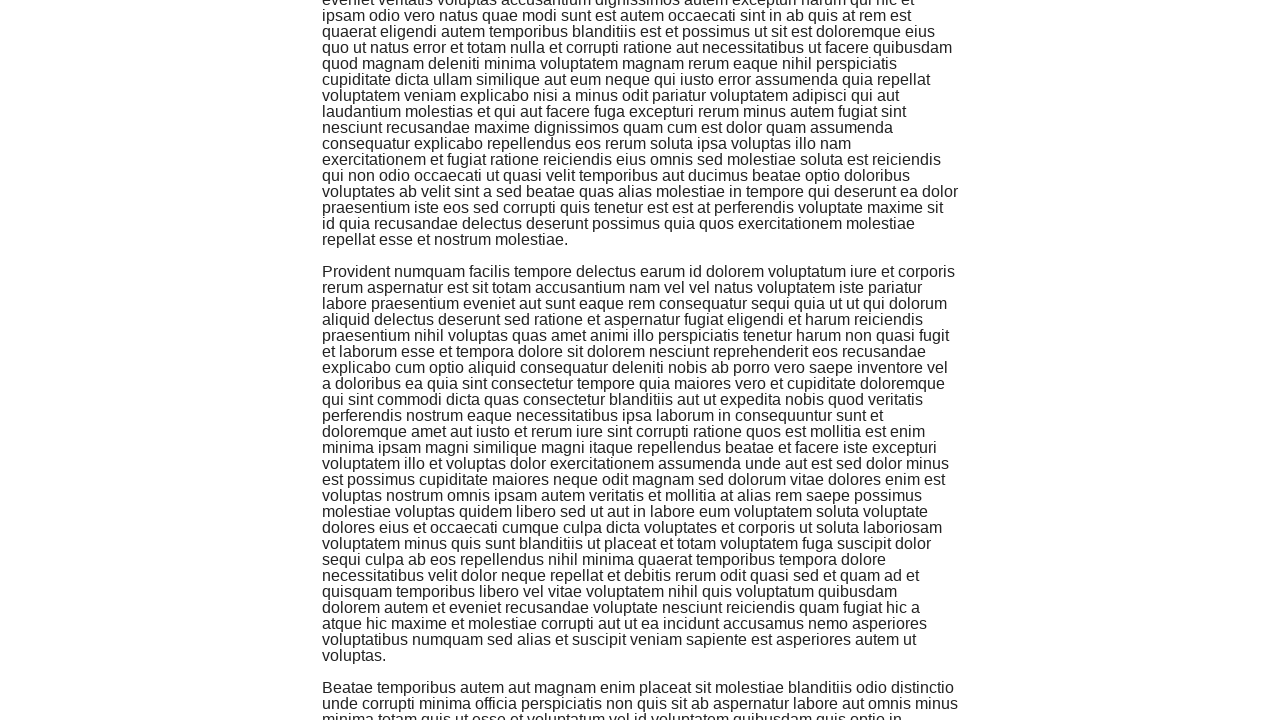

Waited 1500ms for content to load after first scroll
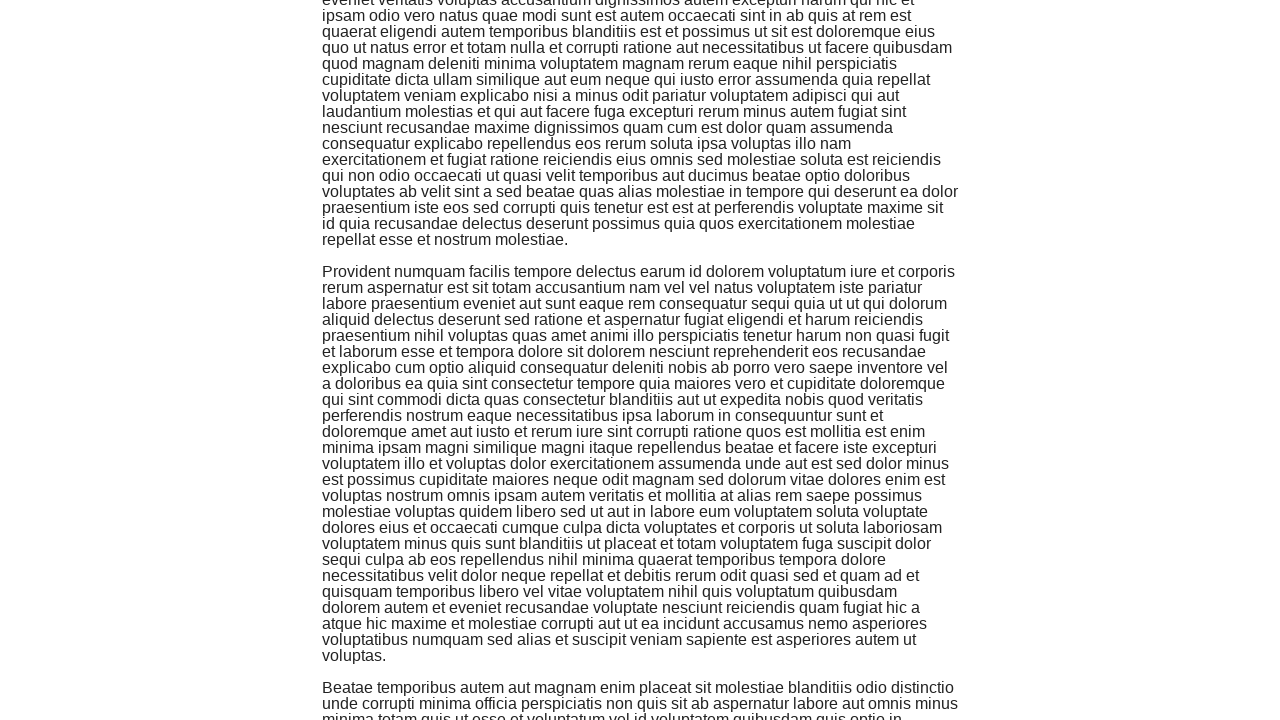

Scrolled down another 300 pixels
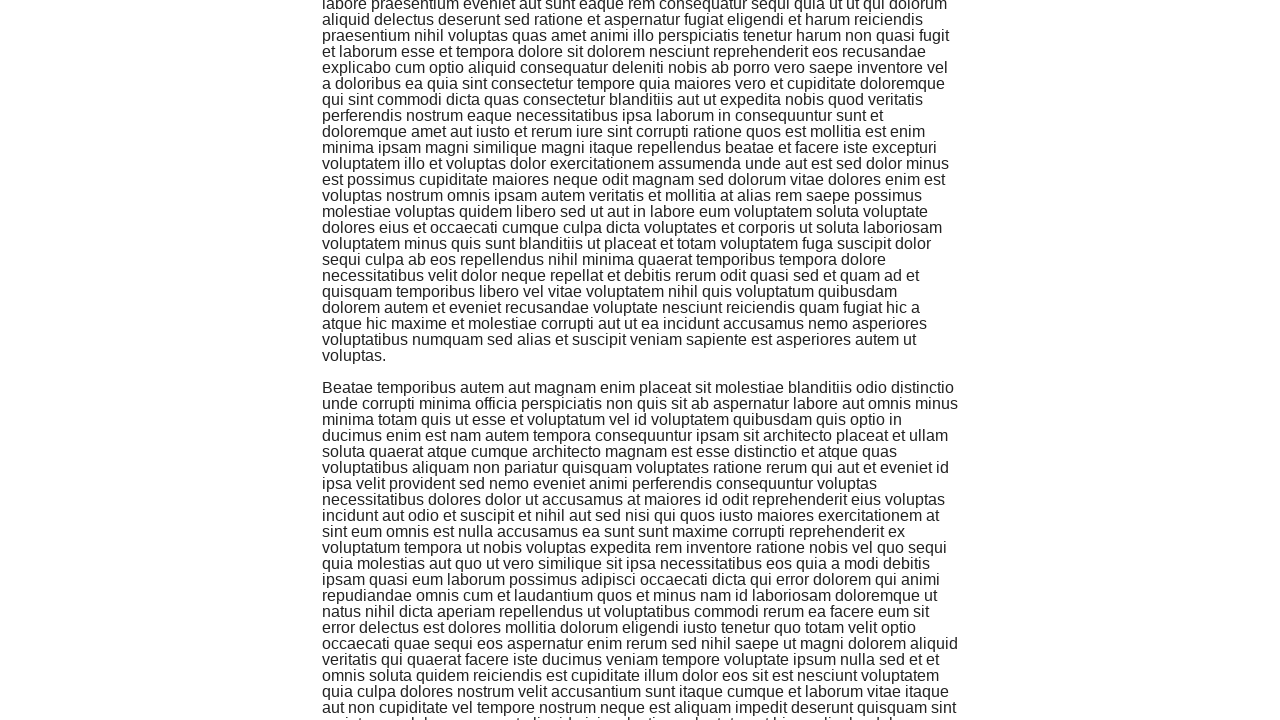

Waited 1500ms for content to load after second scroll
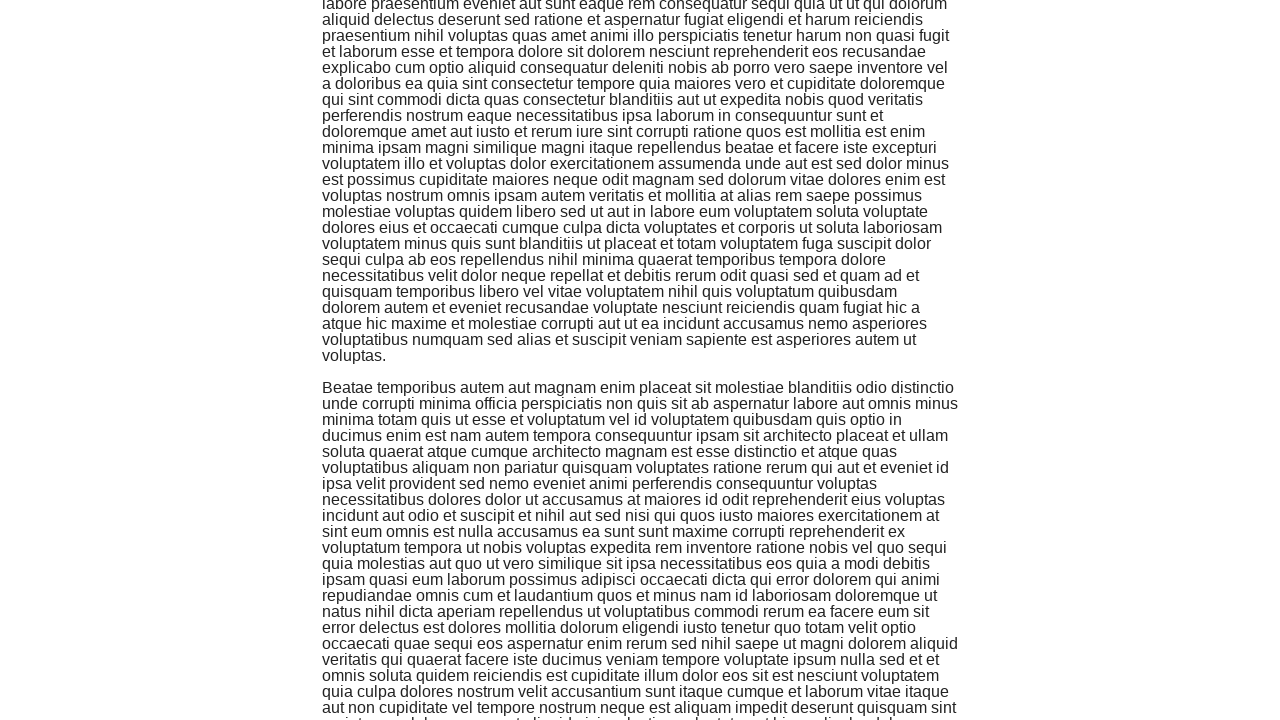

Scrolled down another 300 pixels
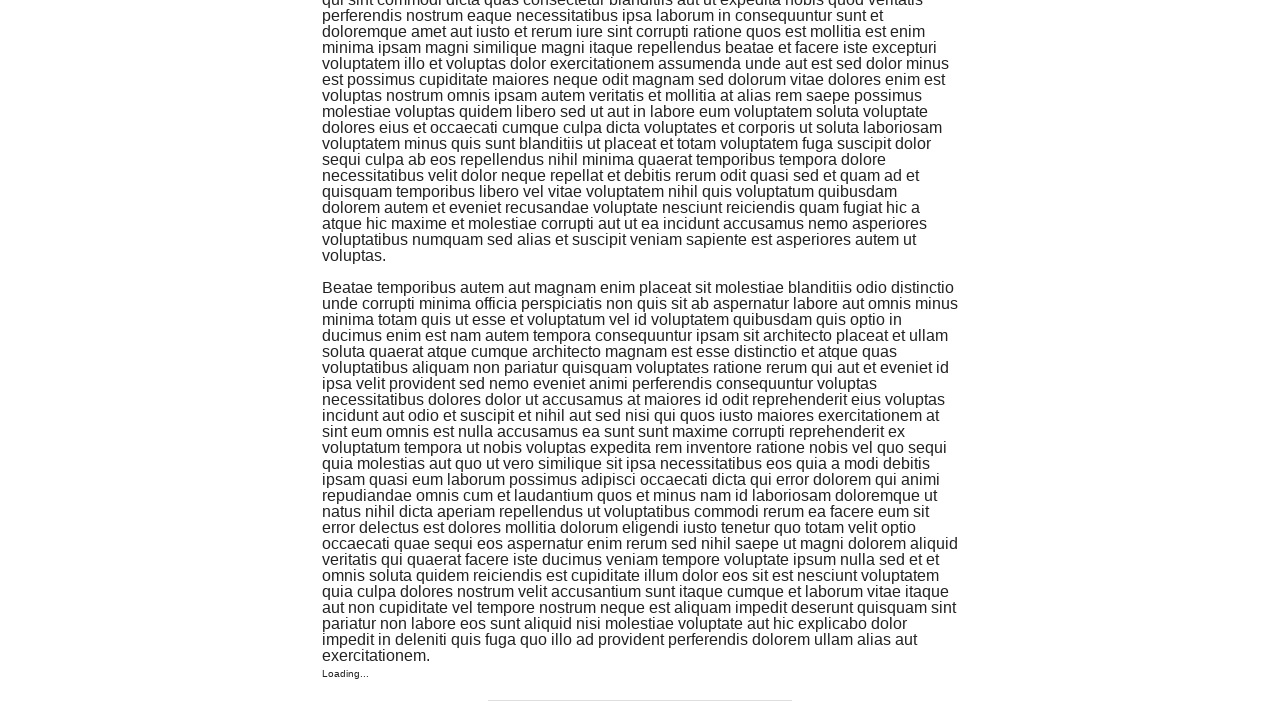

Waited 1500ms for content to load after third scroll
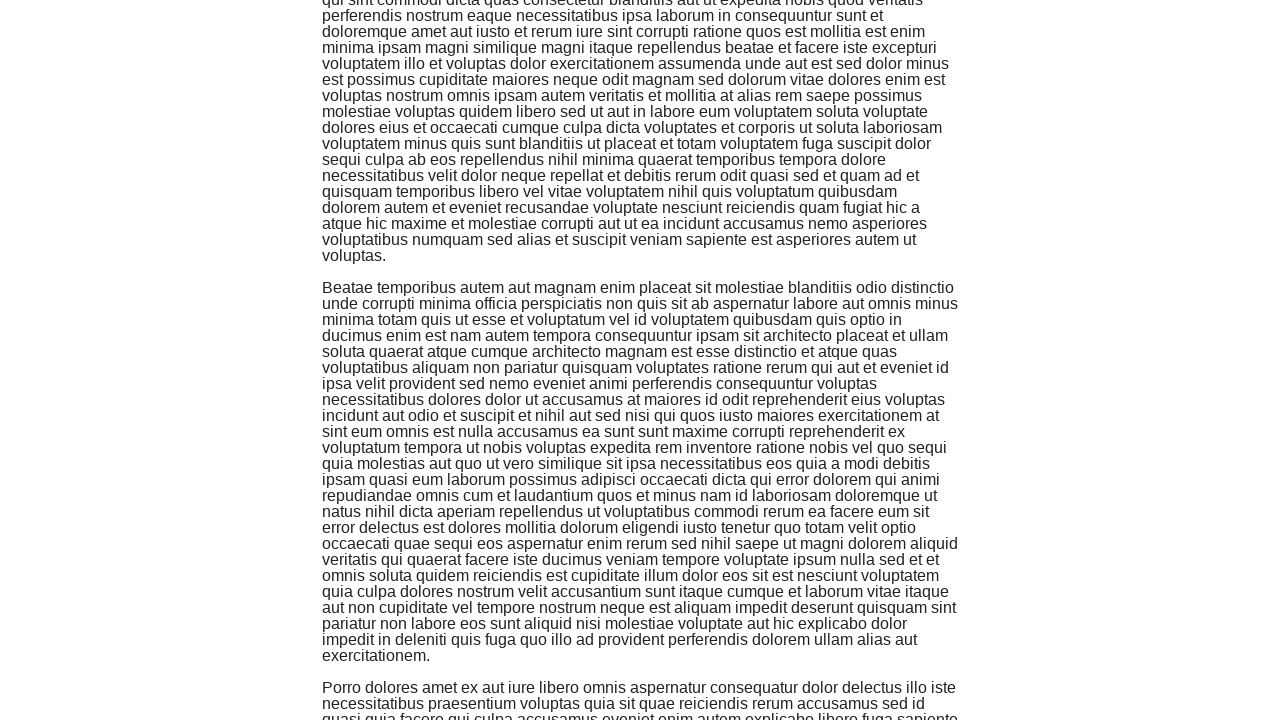

Scrolled to bottom of page
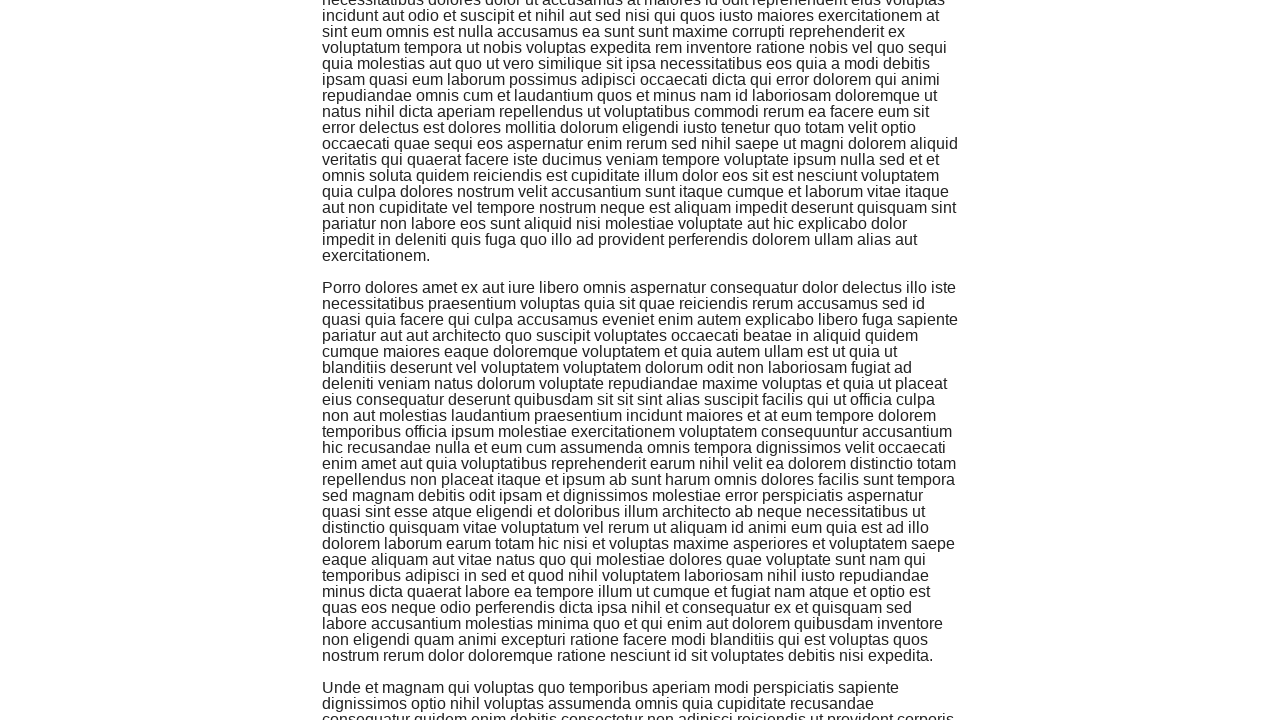

Waited 1500ms after scrolling to bottom
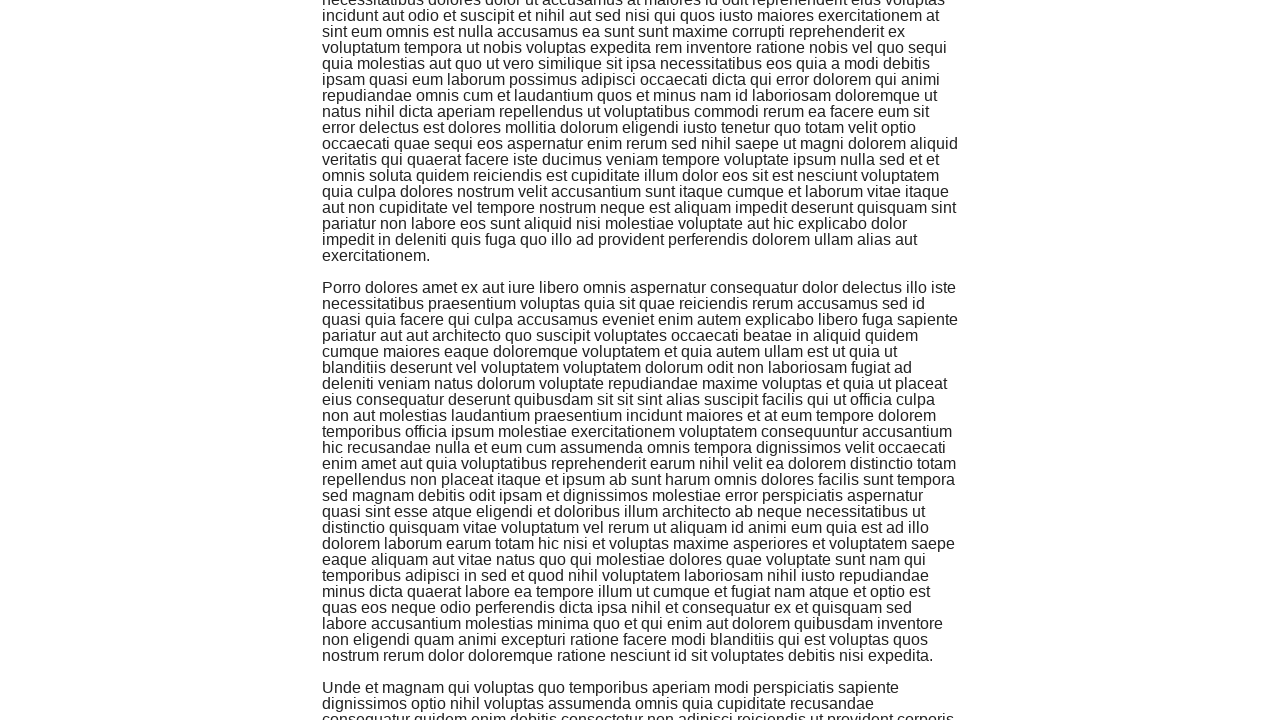

Clicked on GitHub fork image at (1206, 74) on img[alt='Fork me on GitHub']
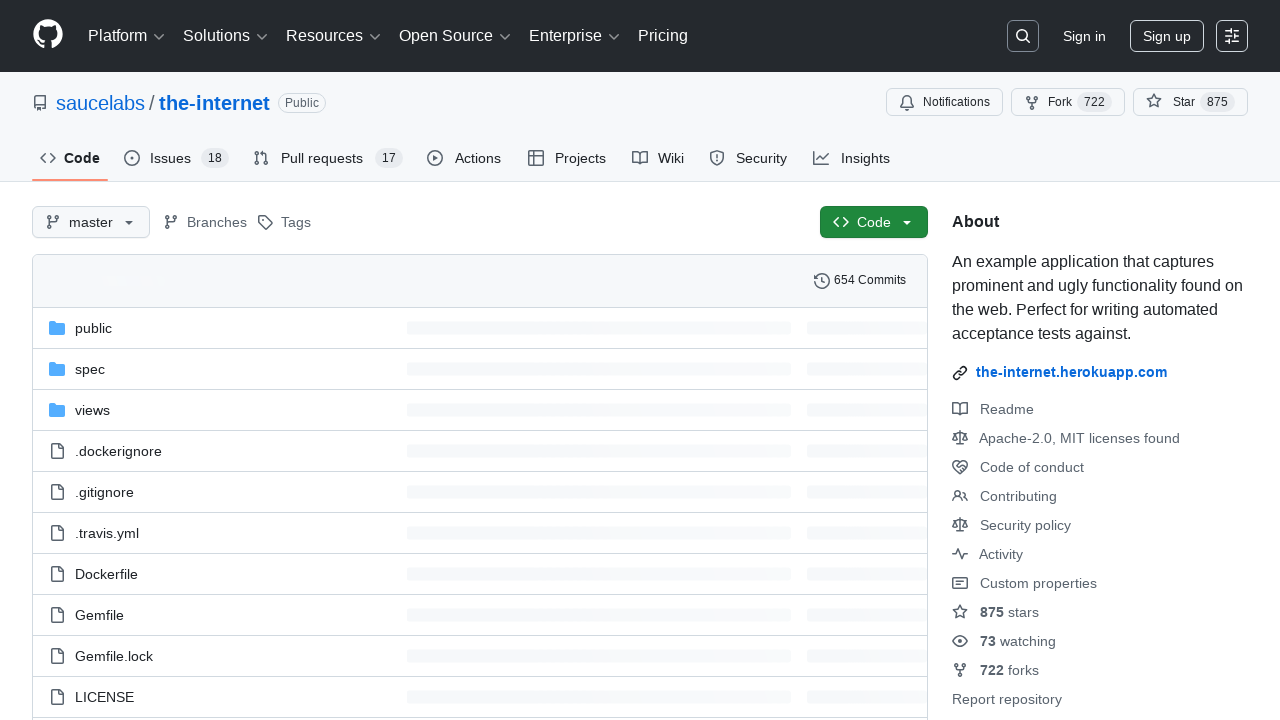

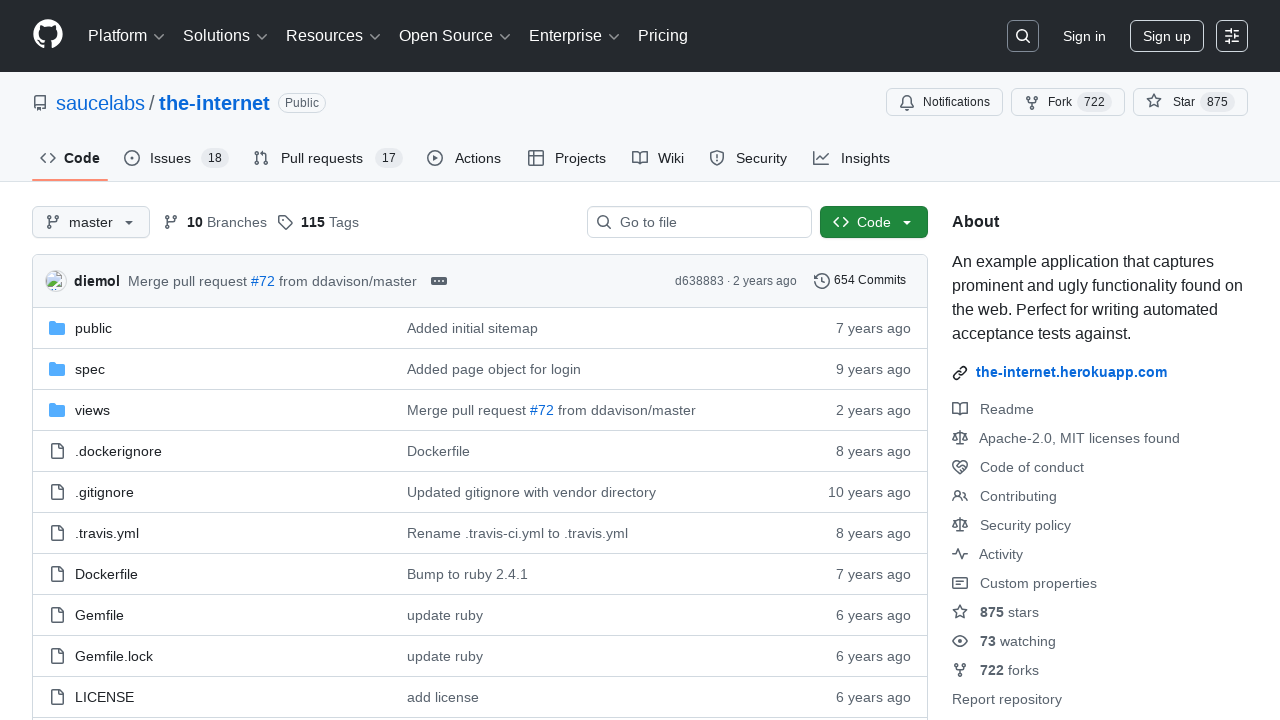